Tests a math quiz form by reading two numbers displayed on the page, calculating their sum, selecting the result from a dropdown, and submitting the form.

Starting URL: http://suninjuly.github.io/selects1.html

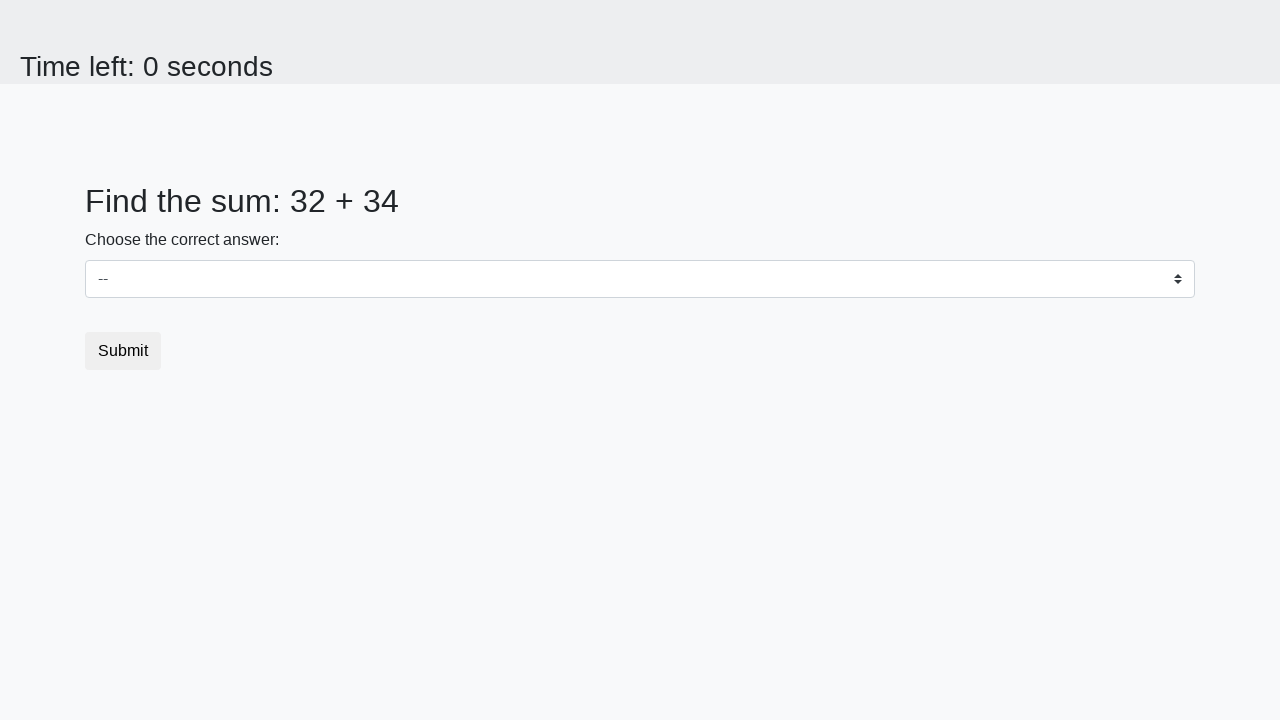

Read first number from #num1 element
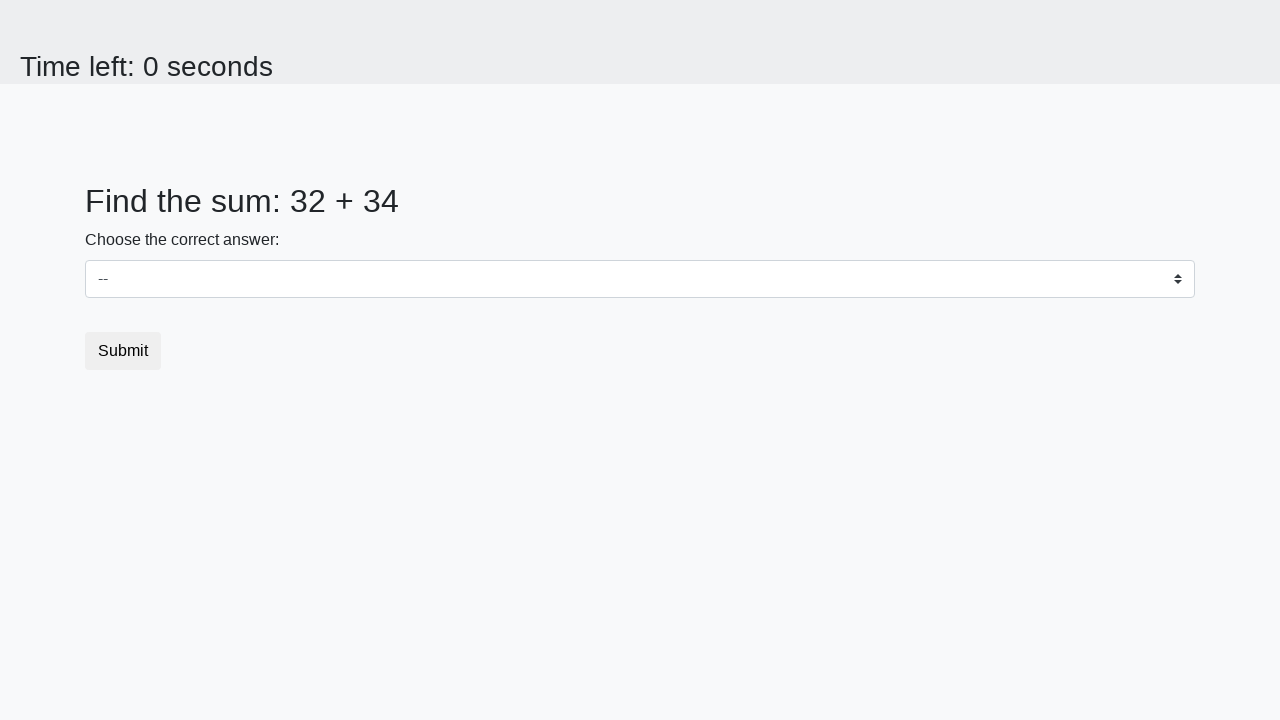

Read second number from #num2 element
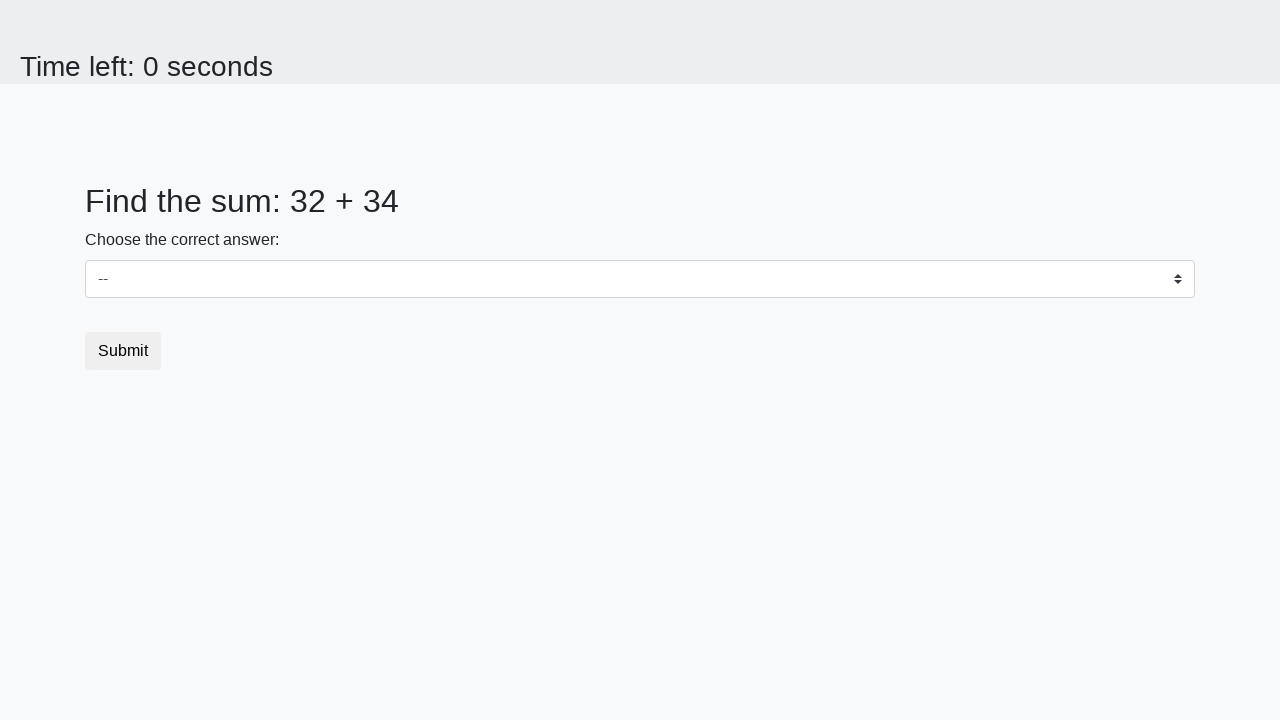

Calculated sum: 32 + 34 = 66
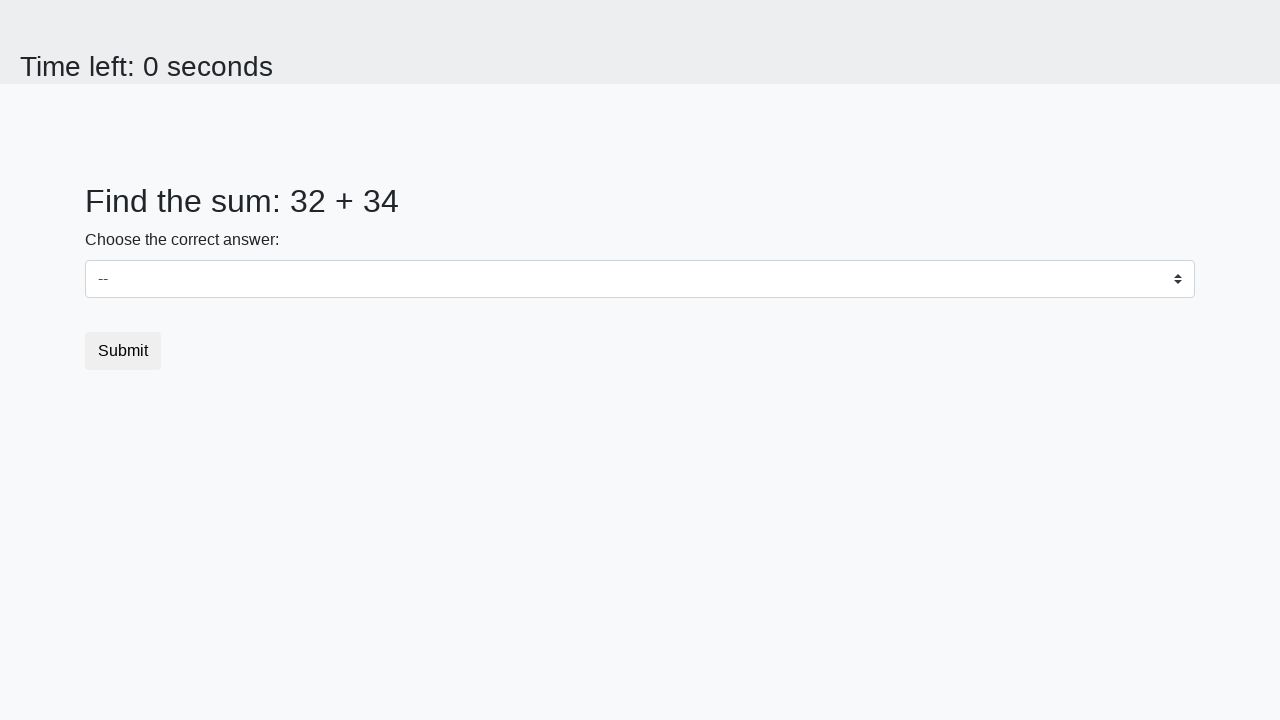

Selected value '66' from dropdown on select
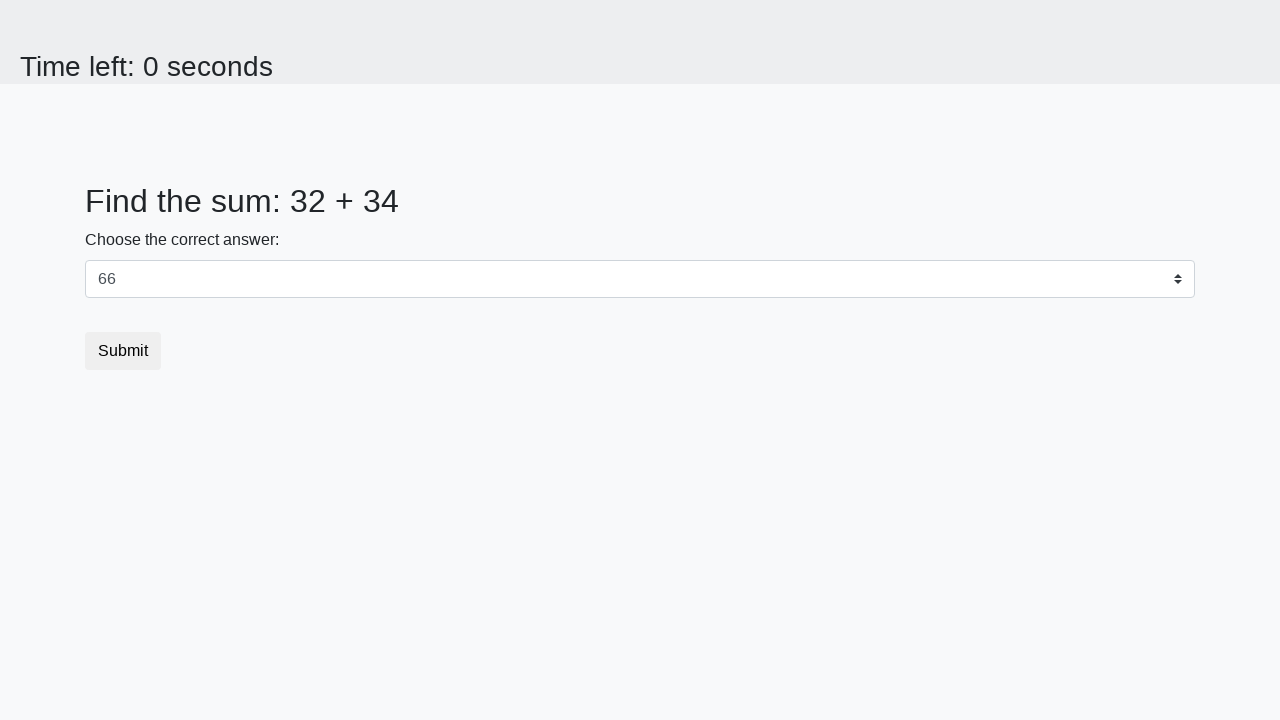

Clicked submit button to complete the form at (123, 351) on .btn.btn-default
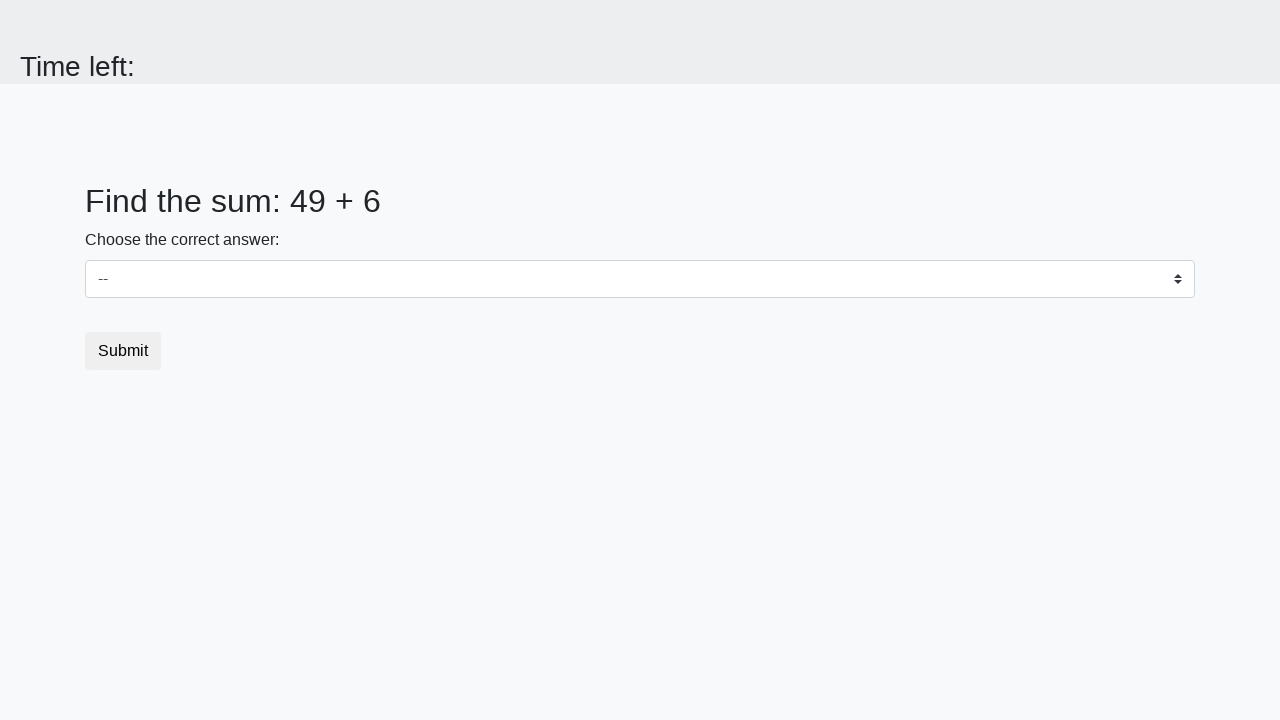

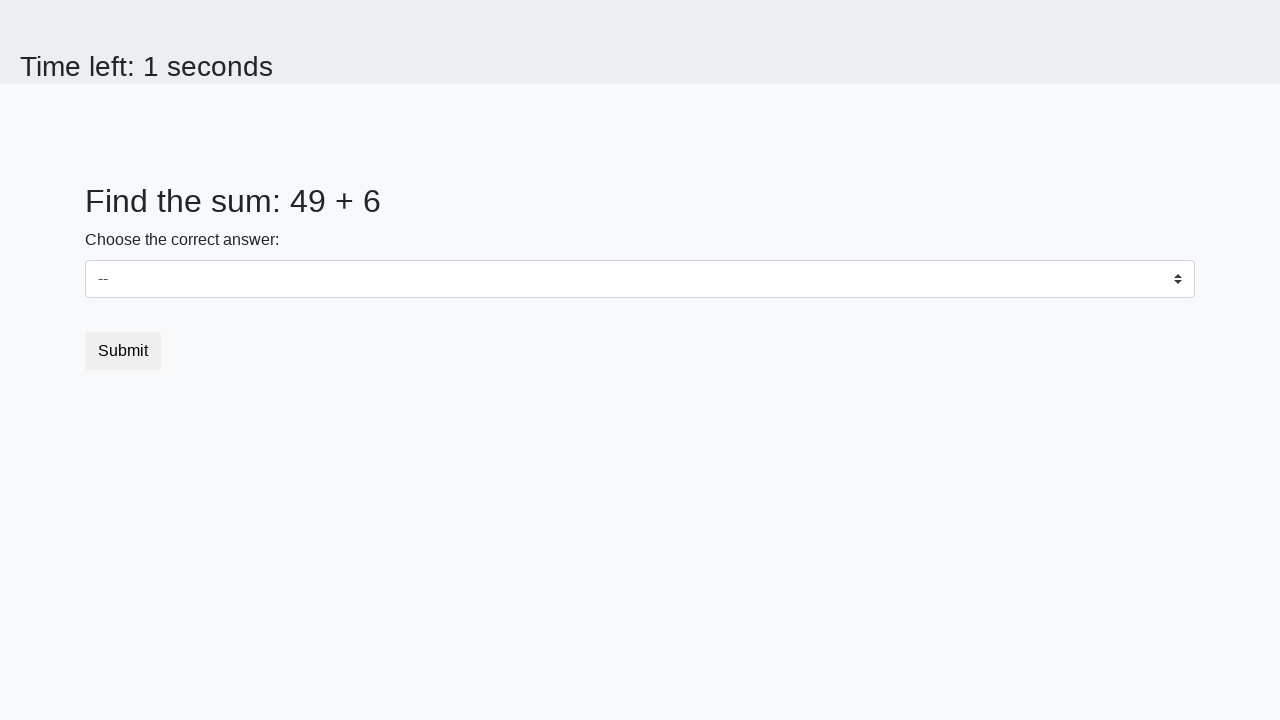